Tests handling of multiple browser windows by clicking on TimeTable link, opening a new window, switching between windows, and navigating back

Starting URL: https://www.apsrtconline.in/

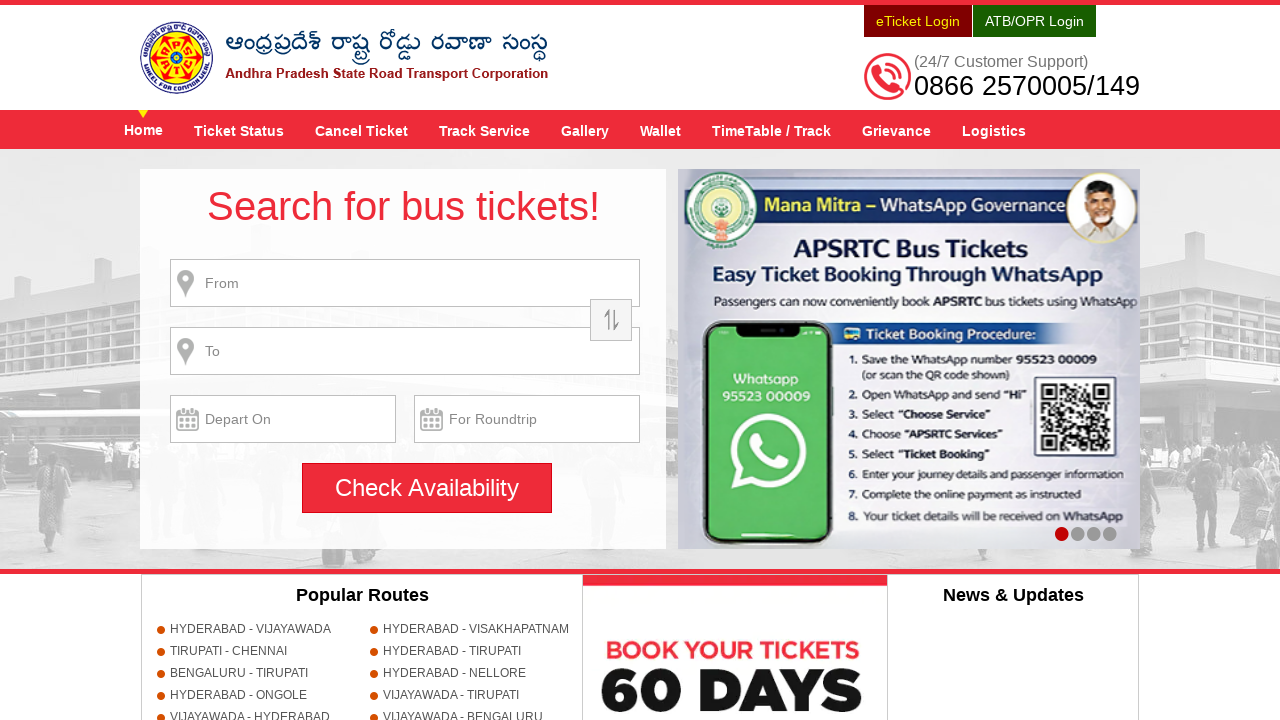

Clicked on TimeTable / Track link at (772, 130) on a[title='TimeTable / Track']
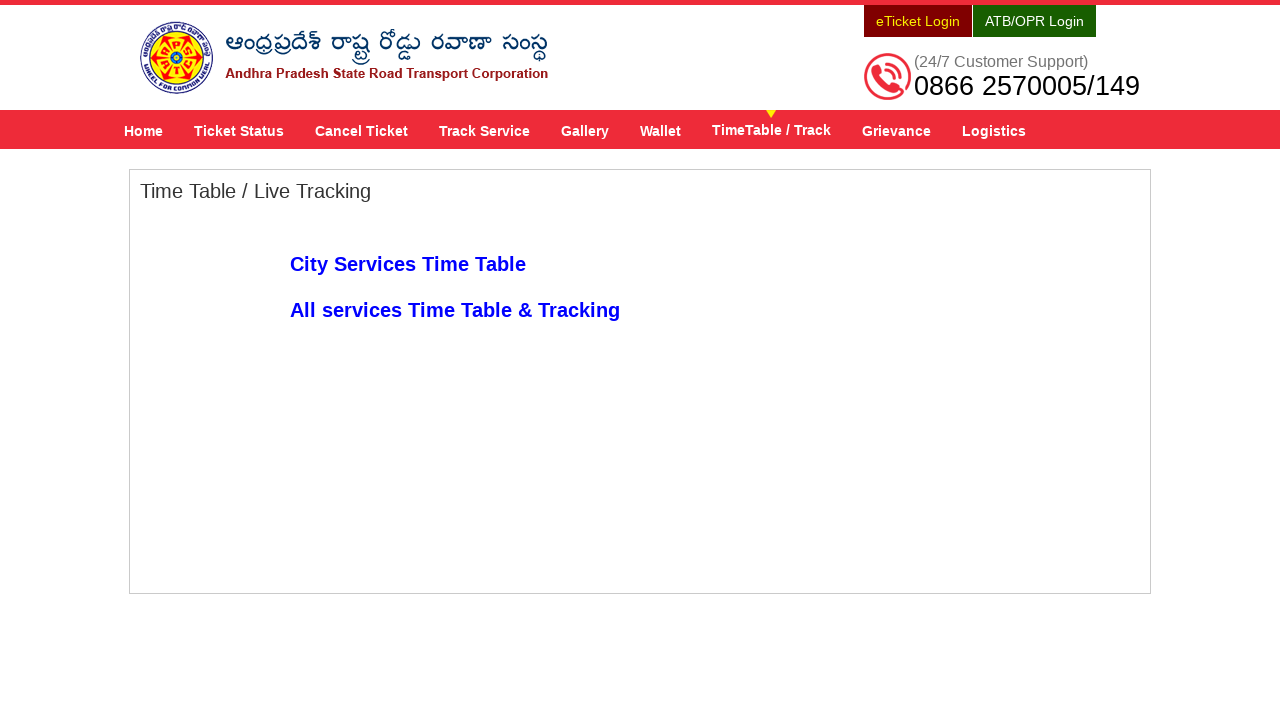

Clicked on 'All services Time Table & Tracking' link to open new window at (455, 310) on a:text('All services Time Table & Tracking')
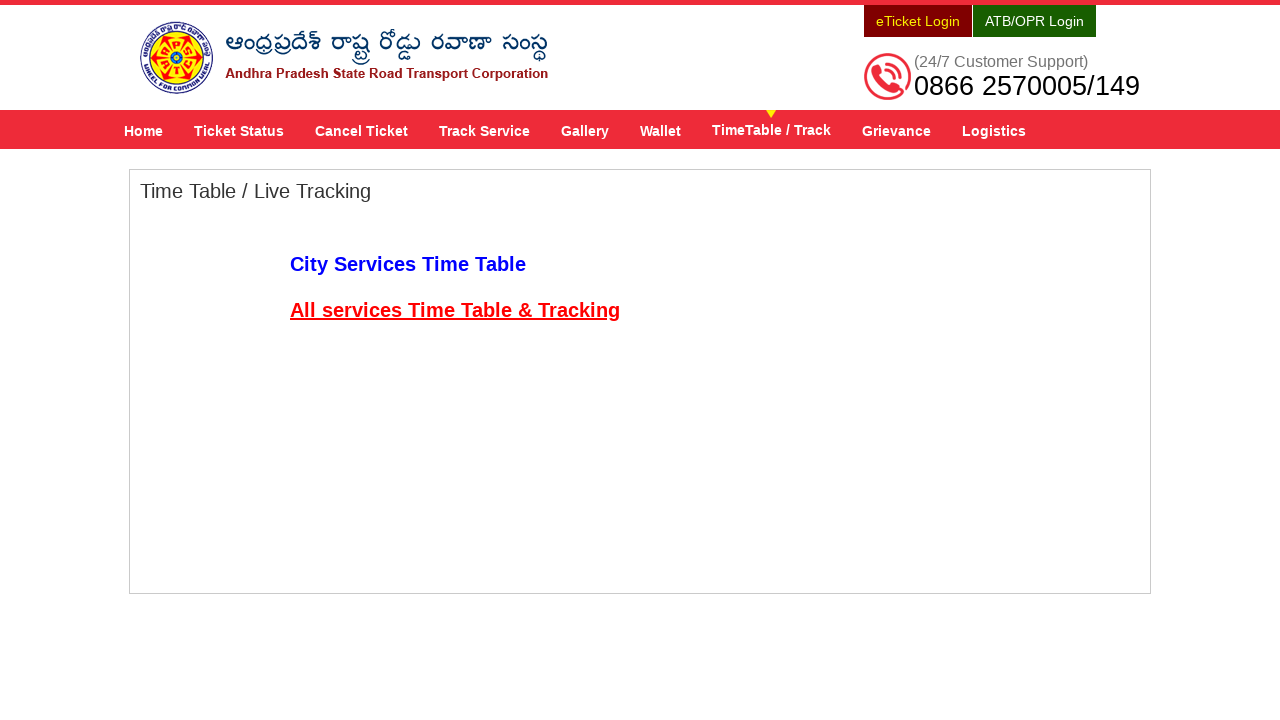

Captured new browser window
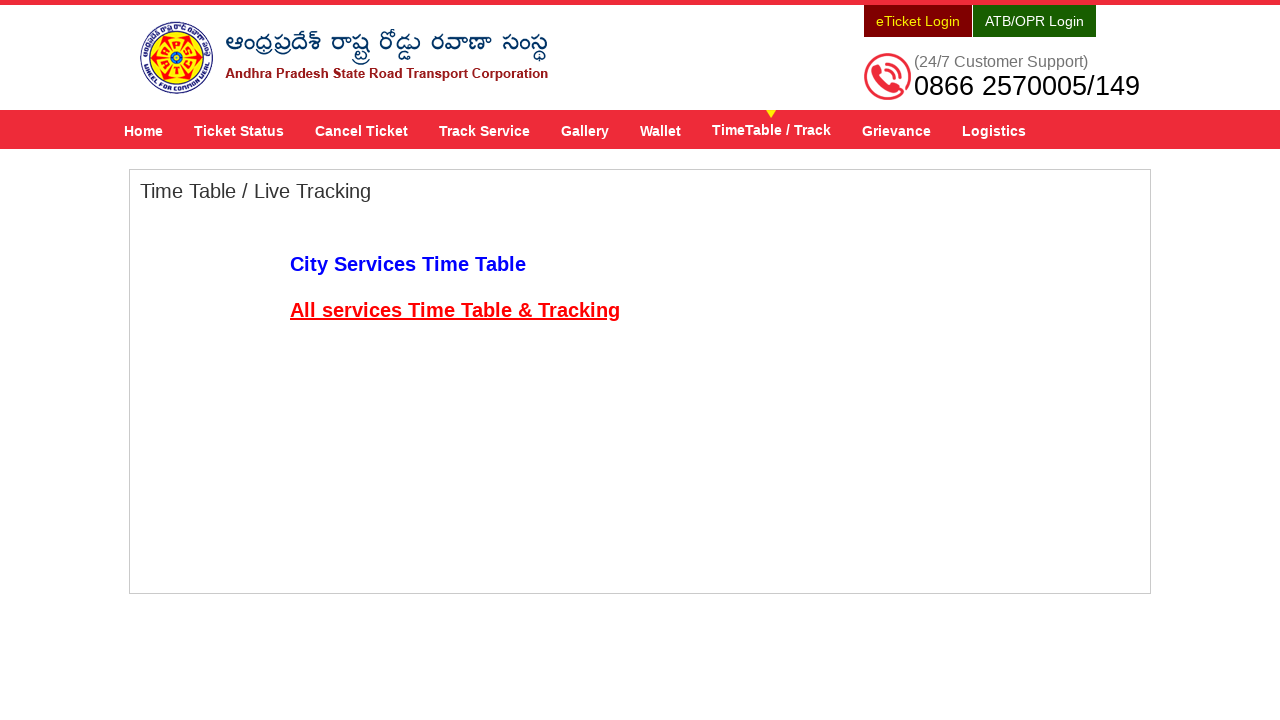

New window loaded successfully
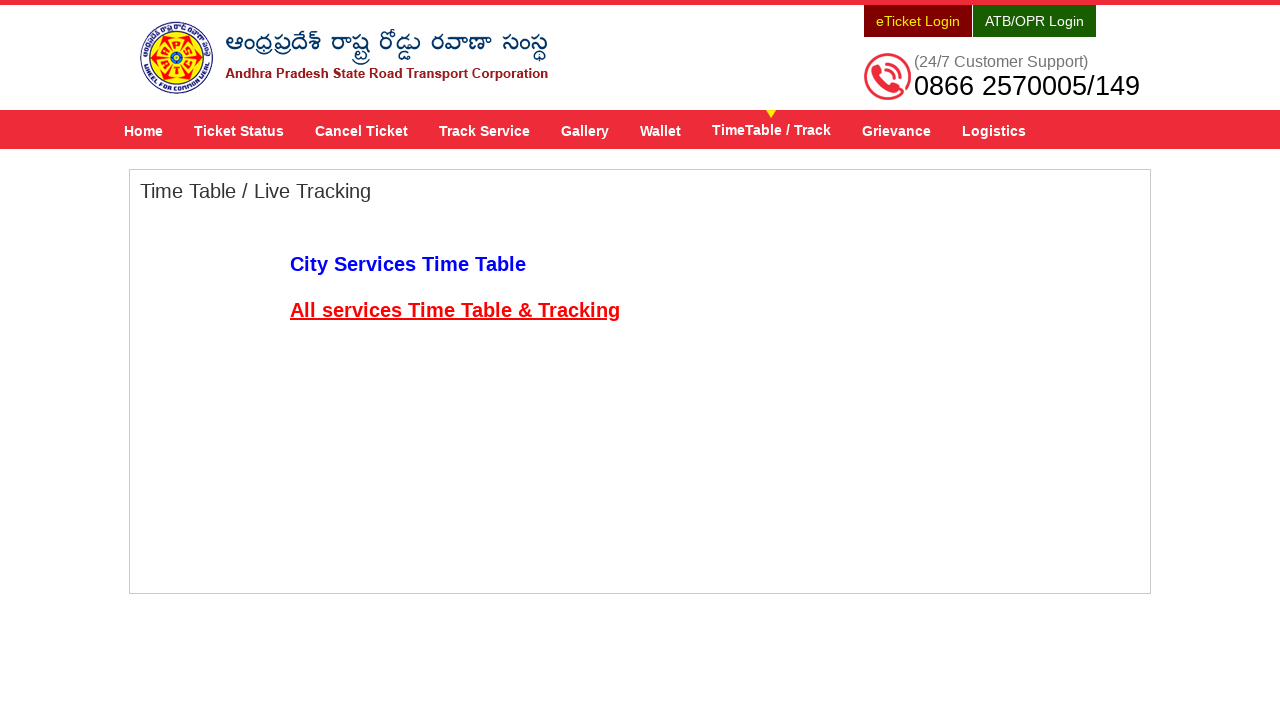

Closed new window
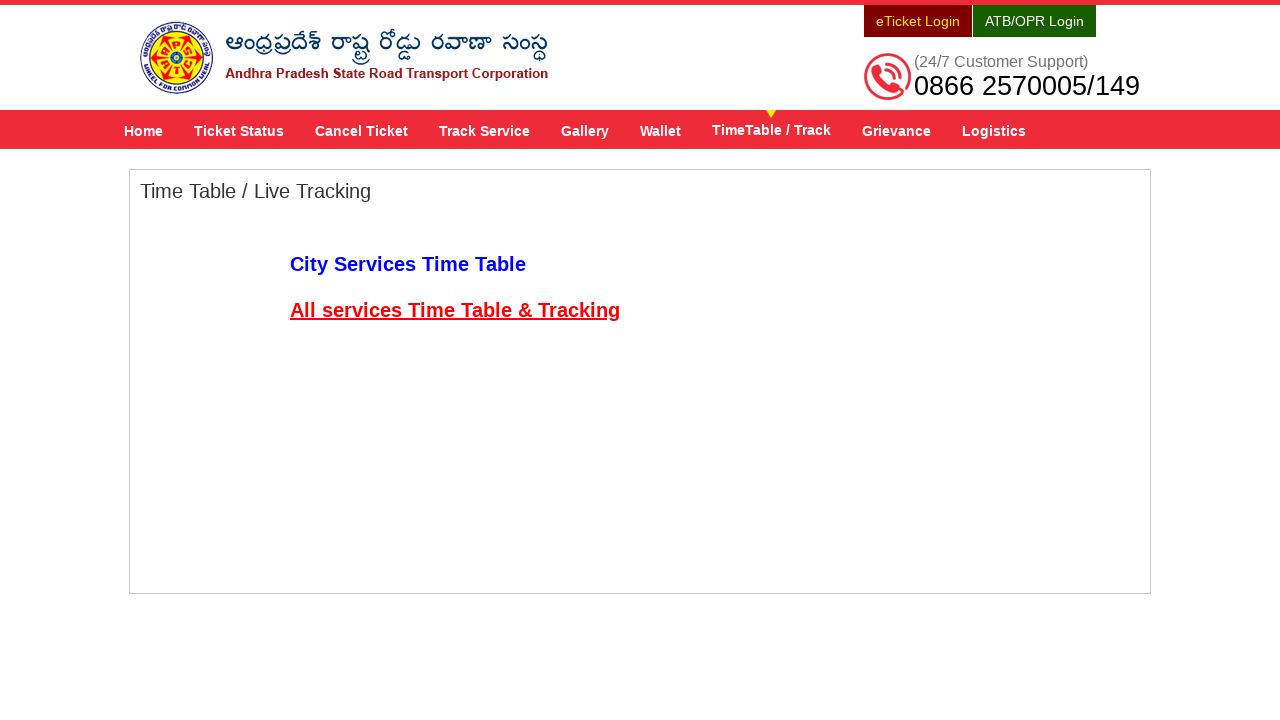

Clicked on Home link to navigate back to original window at (144, 130) on a[title='Home']
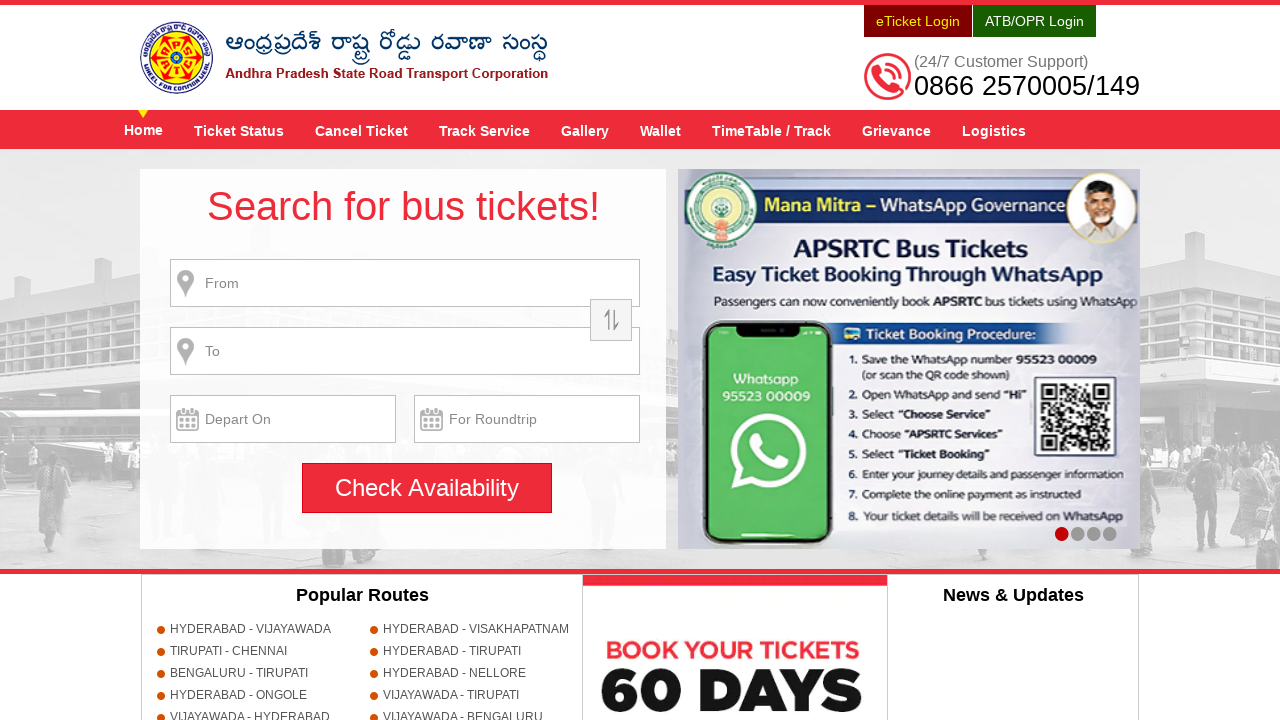

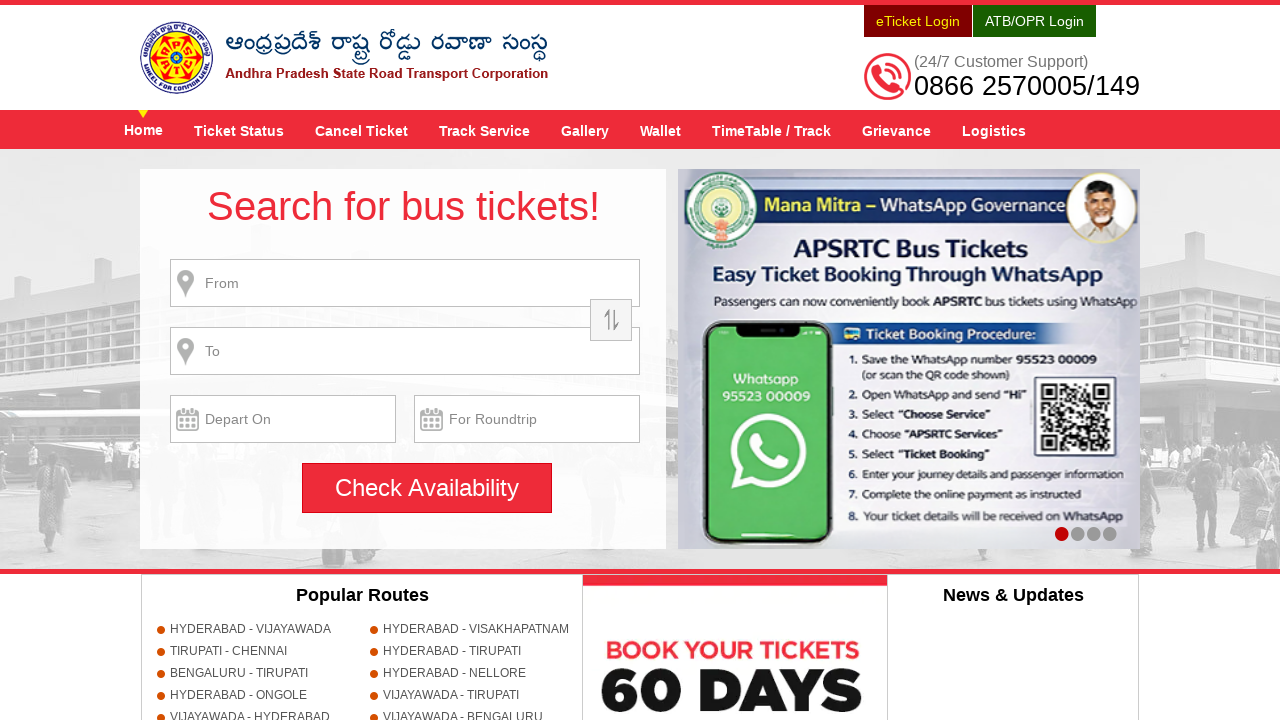